Tests alert handling by clicking a timer alert button and accepting the alert

Starting URL: https://demoqa.com/alerts

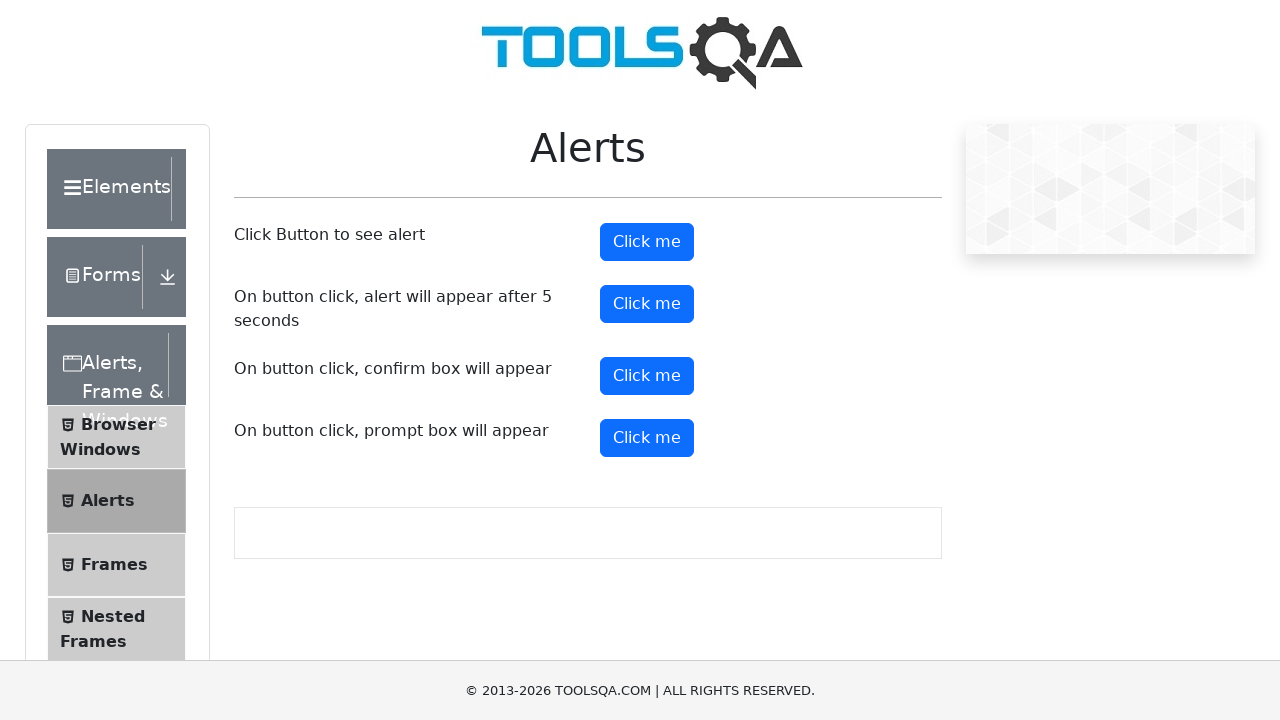

Navigated to https://demoqa.com/alerts
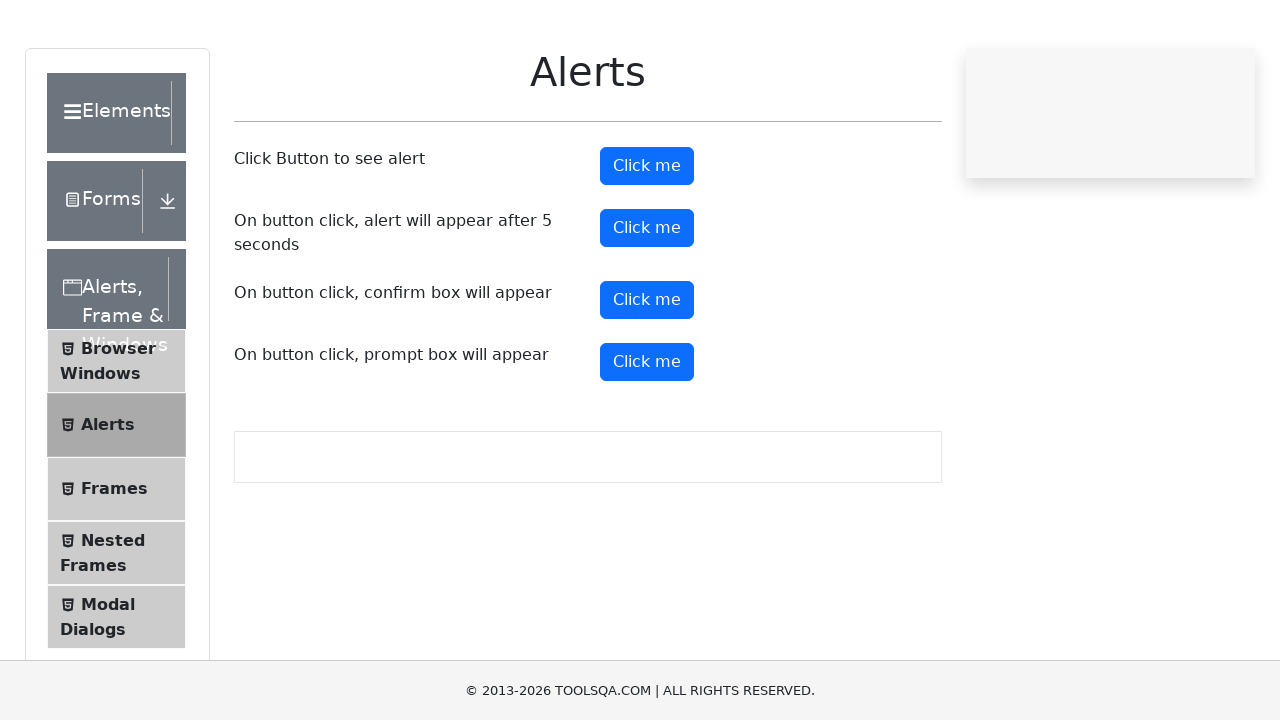

Clicked timer alert button at (647, 304) on #timerAlertButton
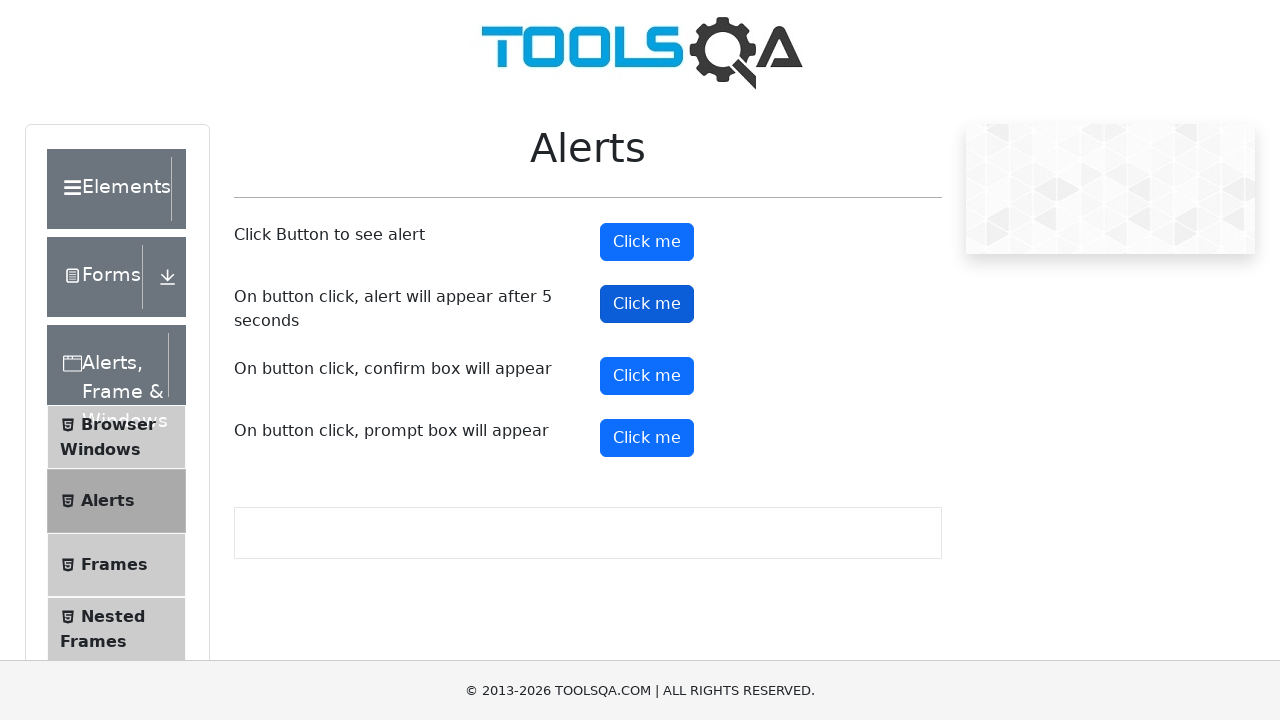

Set up dialog handler to accept alerts
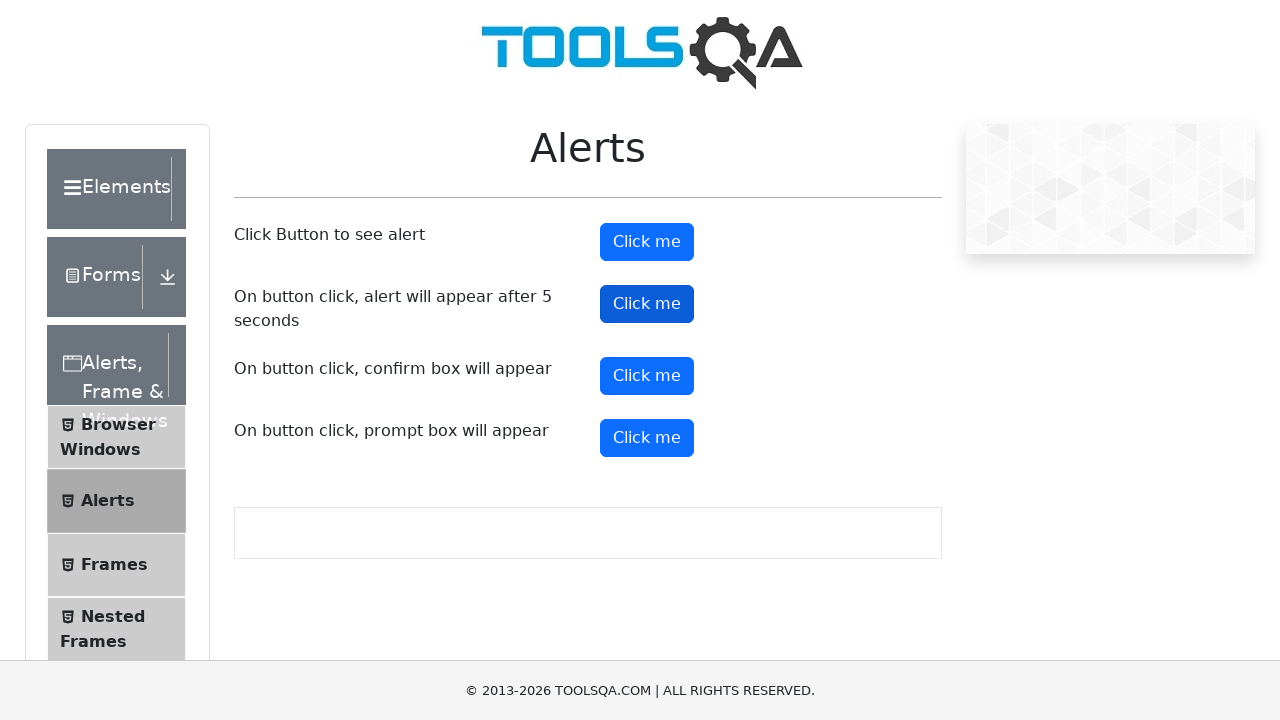

Alert was triggered and accepted after timer completed
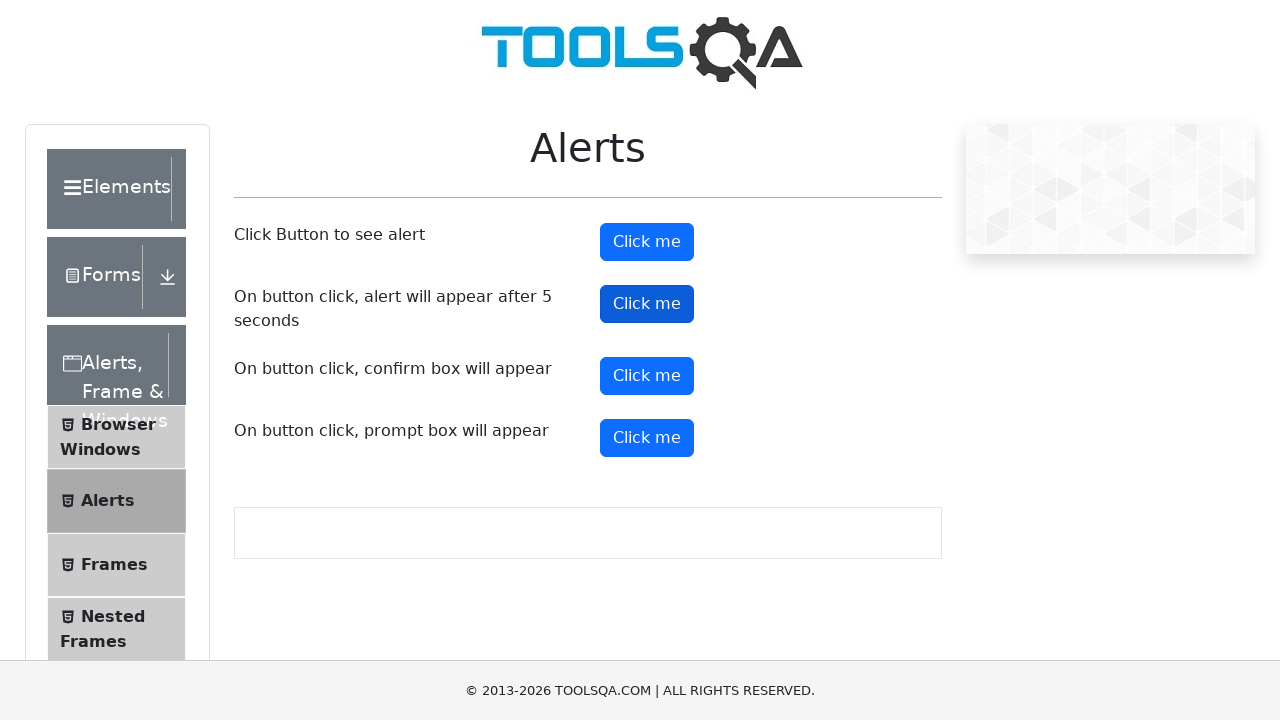

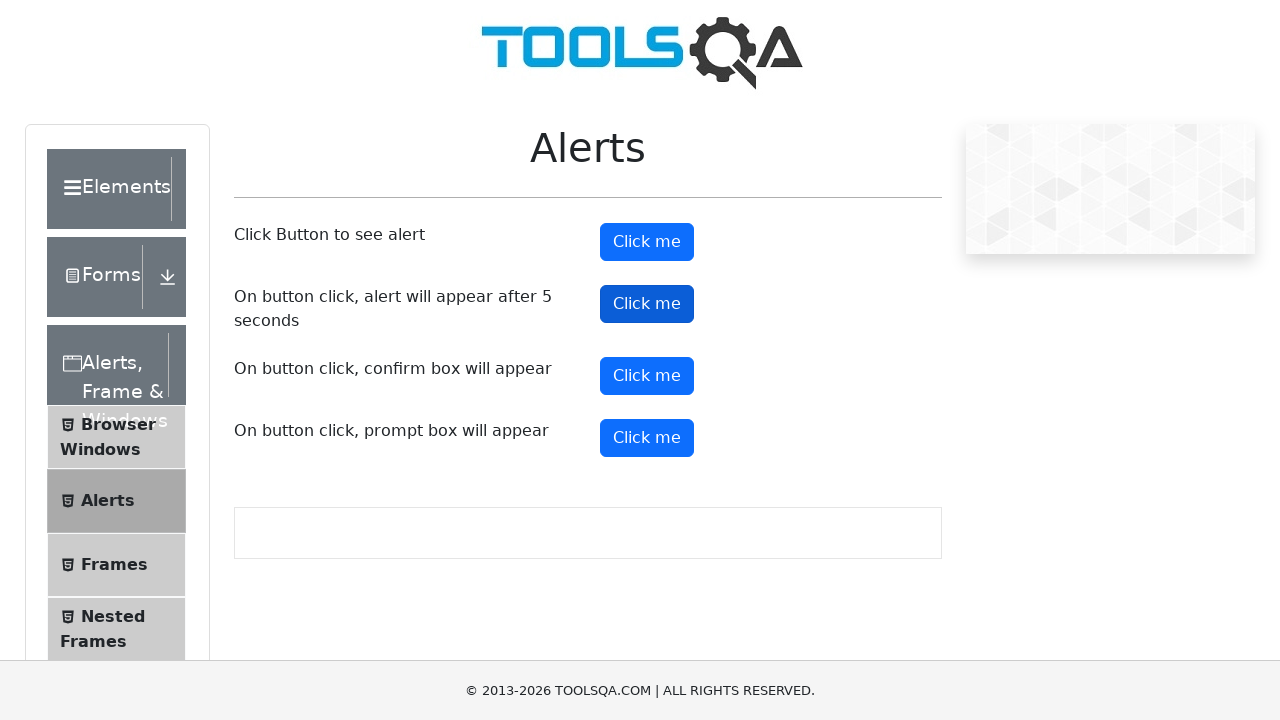